Tests selecting from a dropdown using Playwright's built-in select_option method to choose an option by its visible text.

Starting URL: https://the-internet.herokuapp.com/dropdown

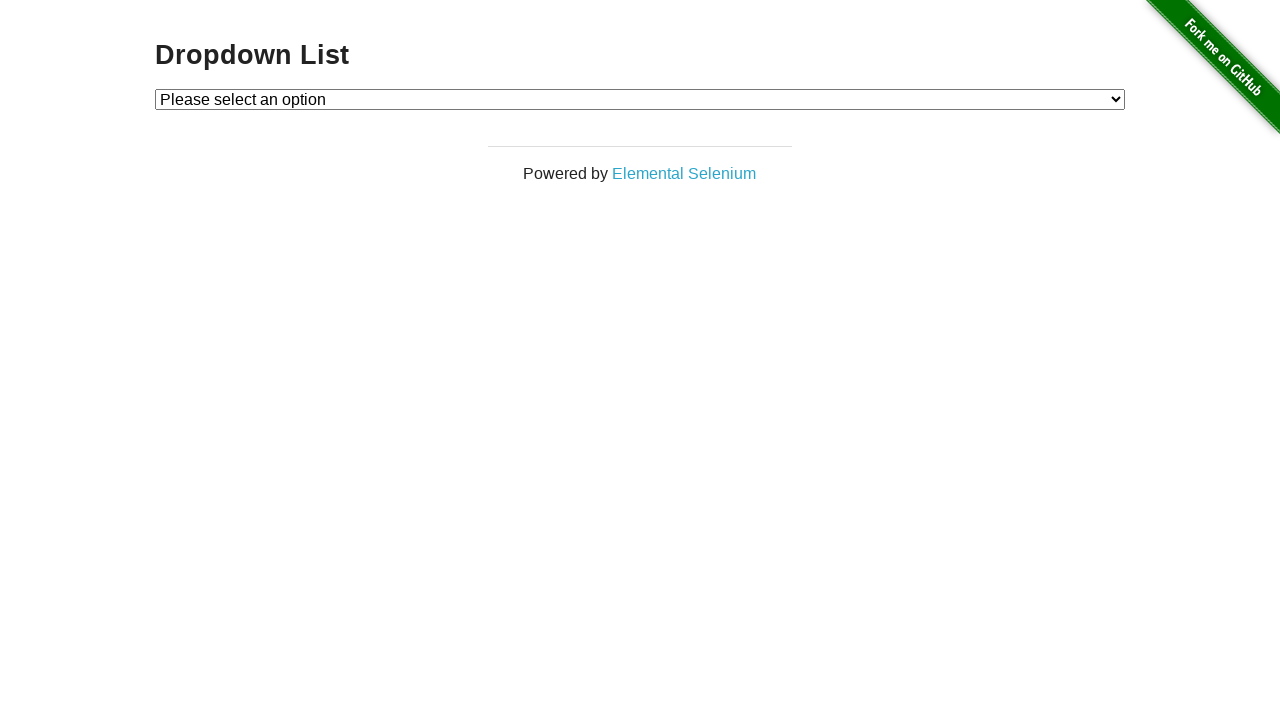

Navigated to dropdown page
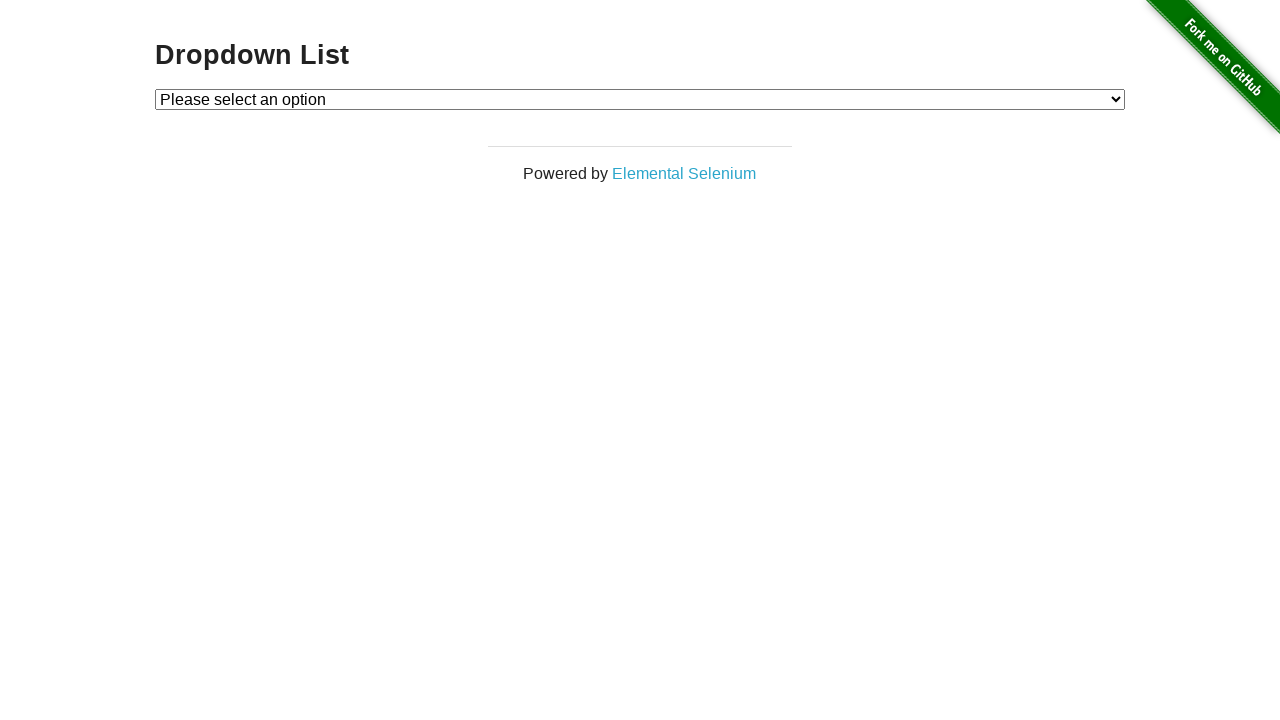

Selected 'Option 1' from dropdown using select_option method on #dropdown
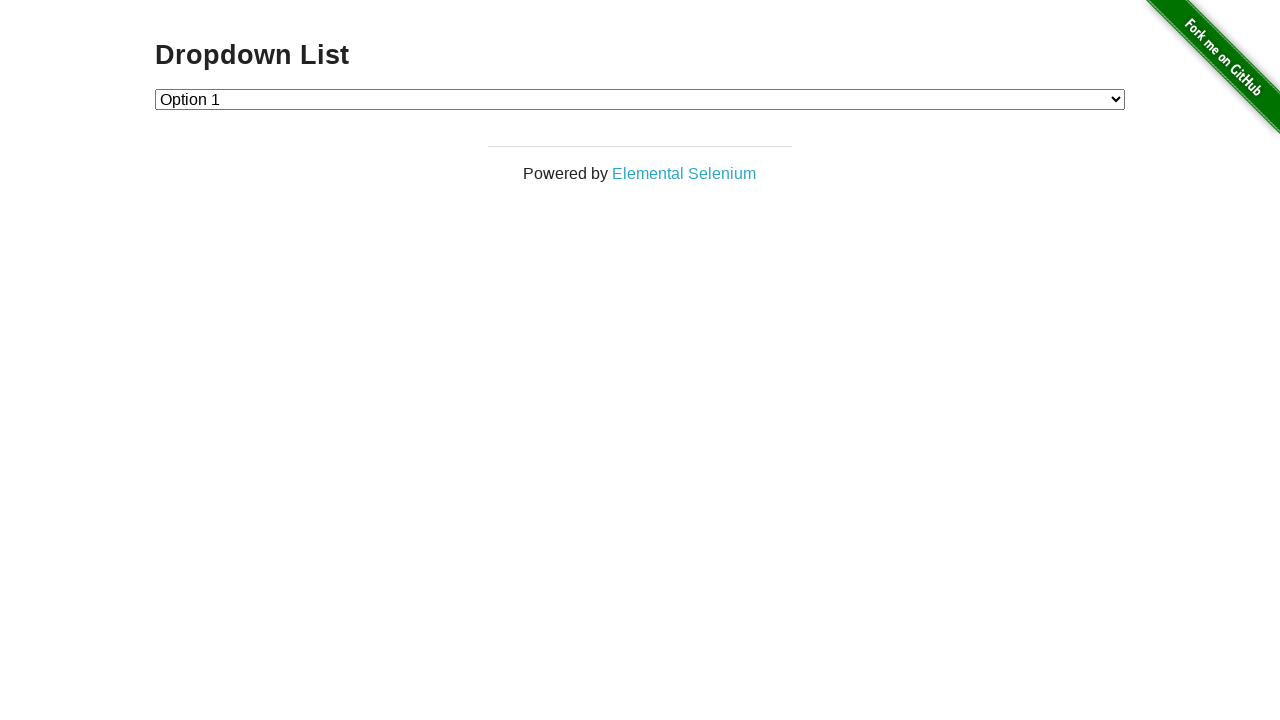

Verified that dropdown value is '1' (Option 1 selected)
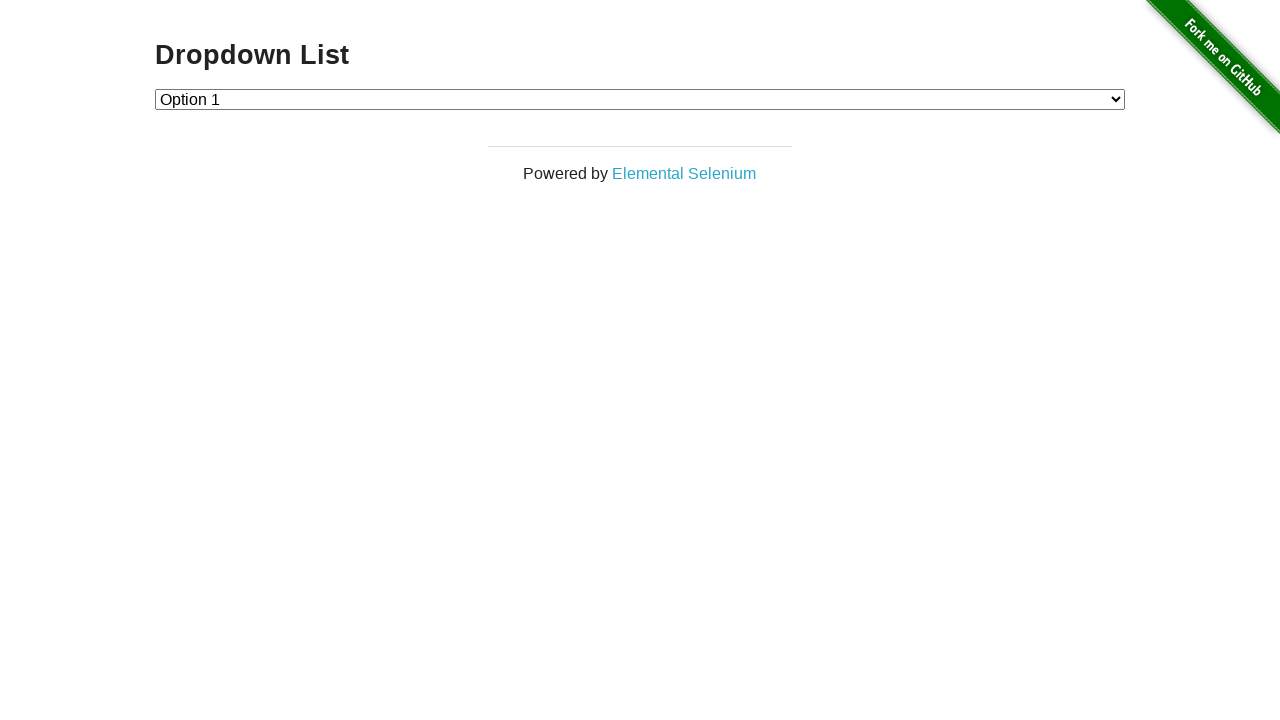

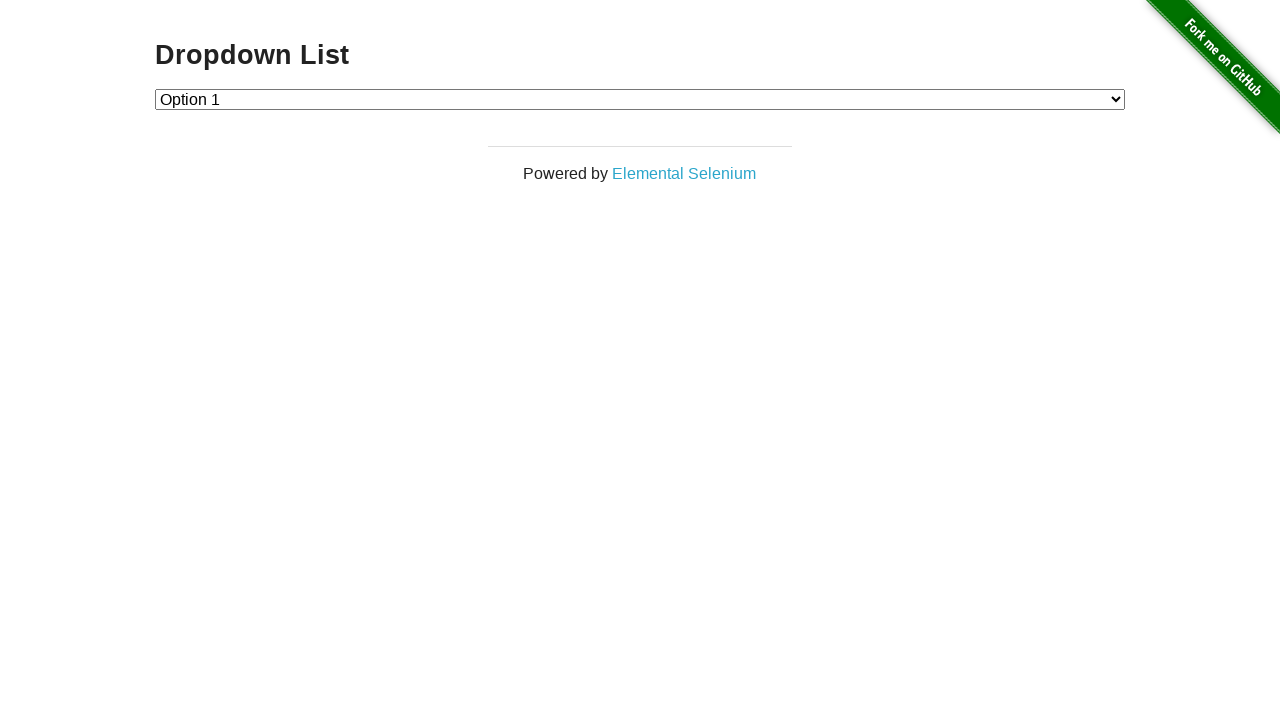